Tests right-click (context click) button functionality by right-clicking a button and verifying the confirmation message appears

Starting URL: https://demoqa.com/buttons

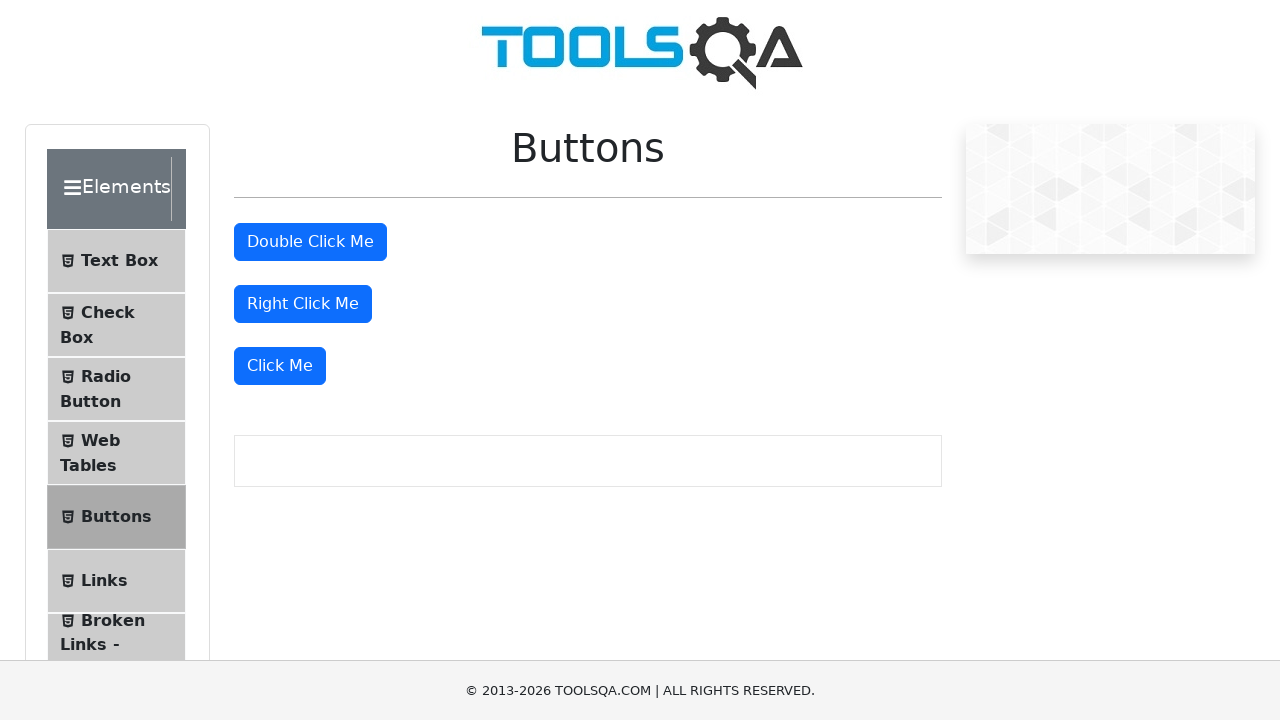

Right-clicked the third button element at (303, 304) on xpath=//button[@type='button'] >> nth=2
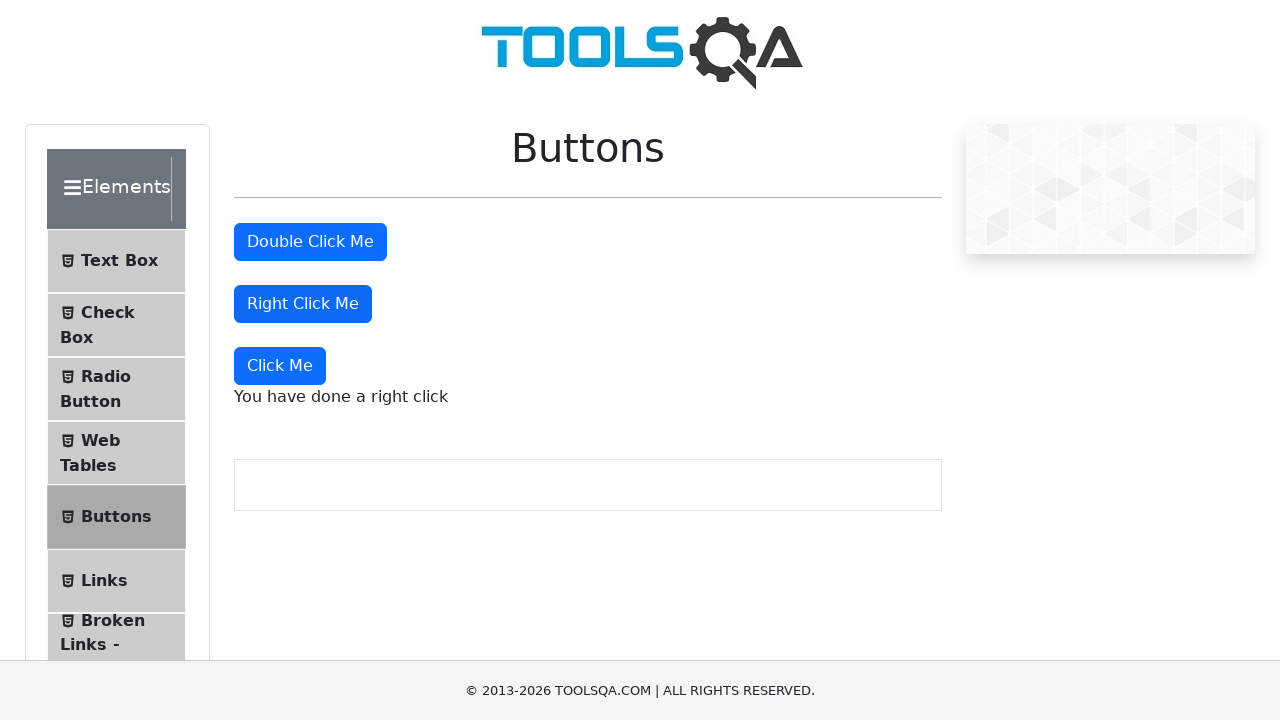

Right-click confirmation message appeared
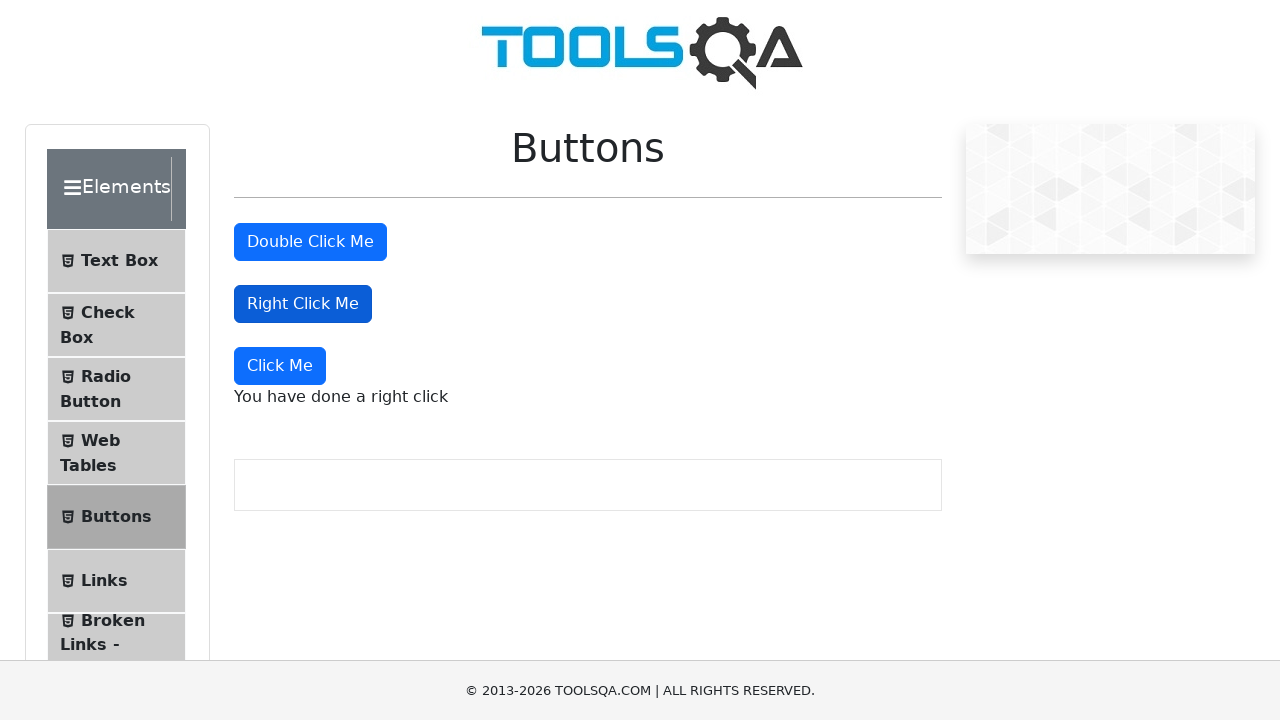

Verified right-click message text content is correct
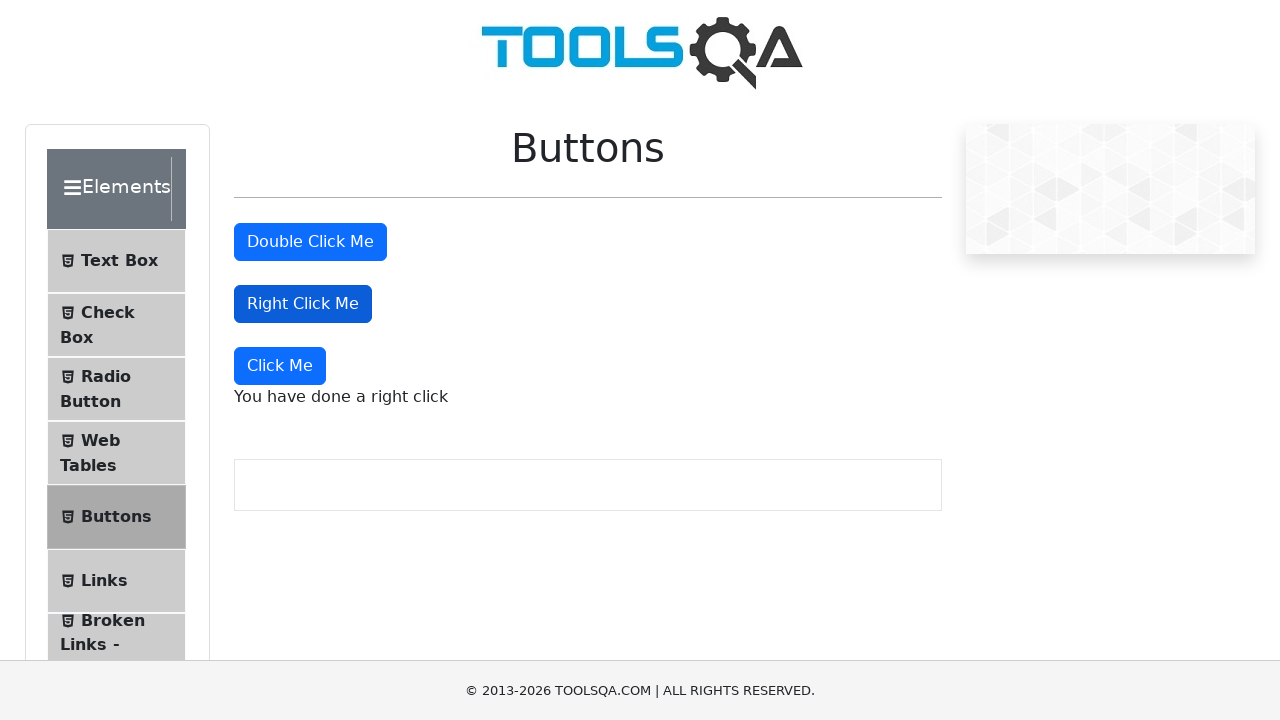

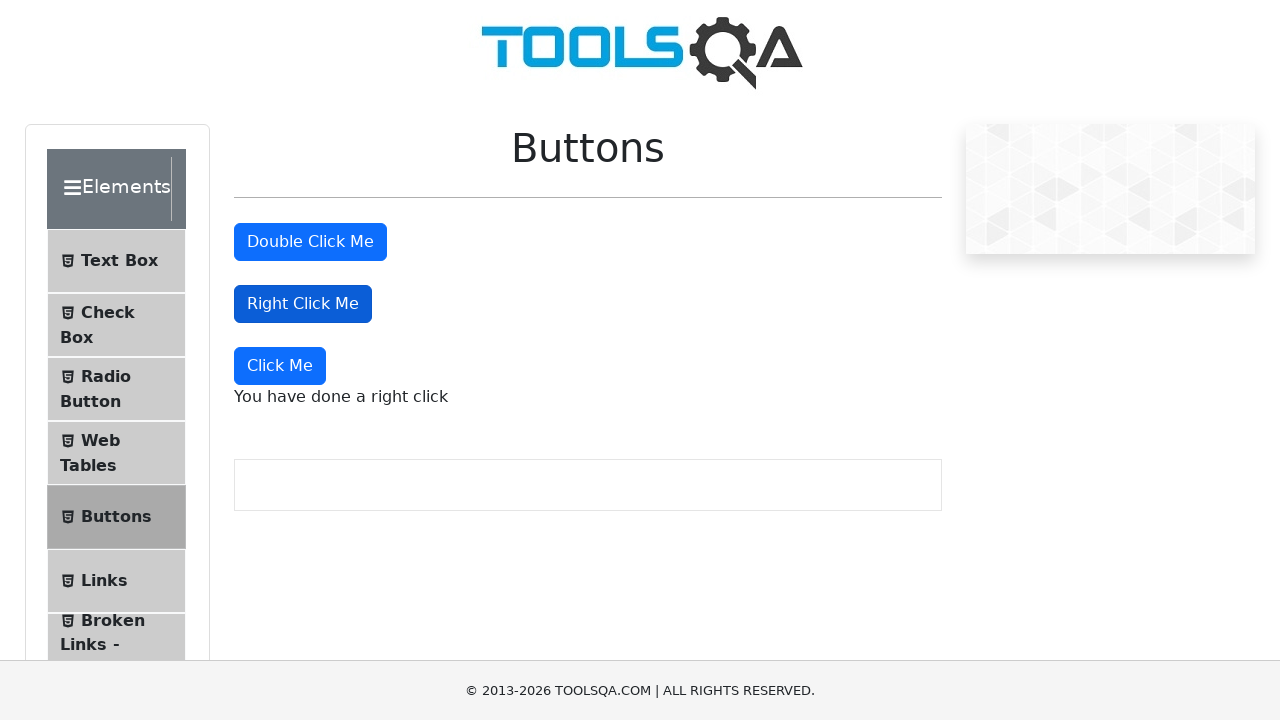